Tests radio button functionality by verifying display state and clicking through Yes, Impressive, and No radio button options

Starting URL: https://demoqa.com/radio-button

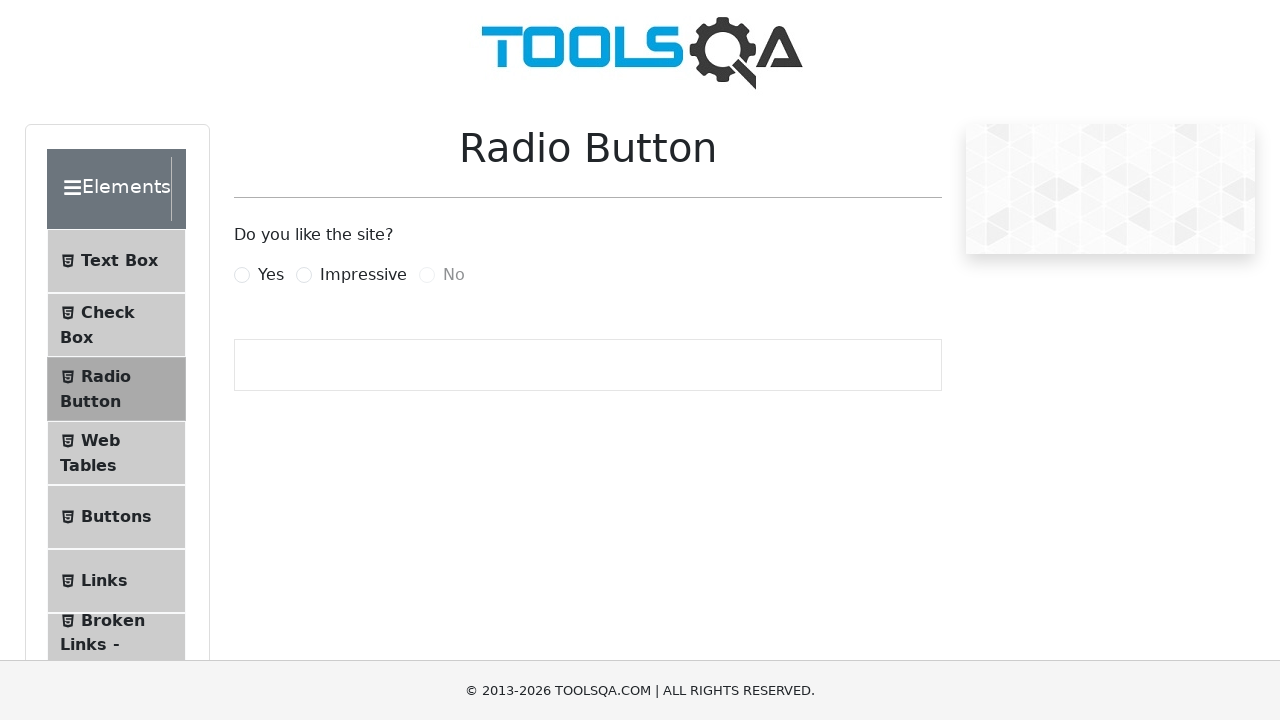

Retrieved all radio button labels from the page
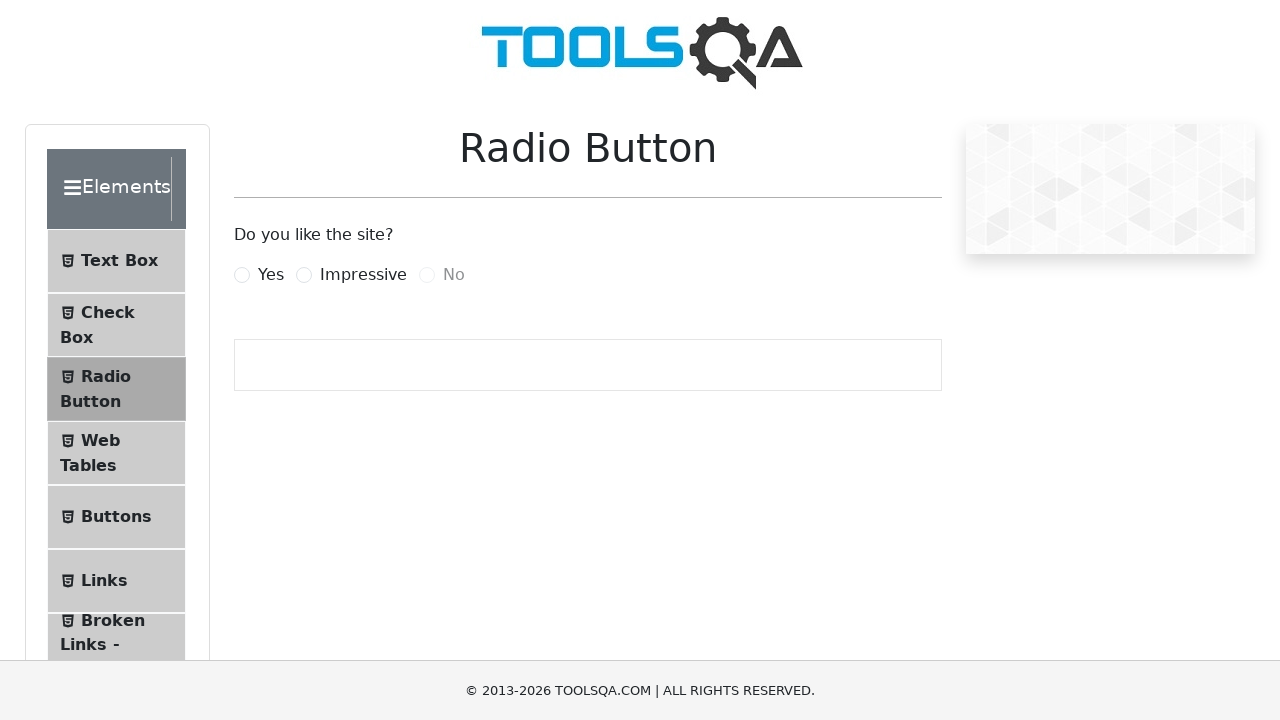

Clicked 'Yes' radio button at (271, 275) on label[for='yesRadio']
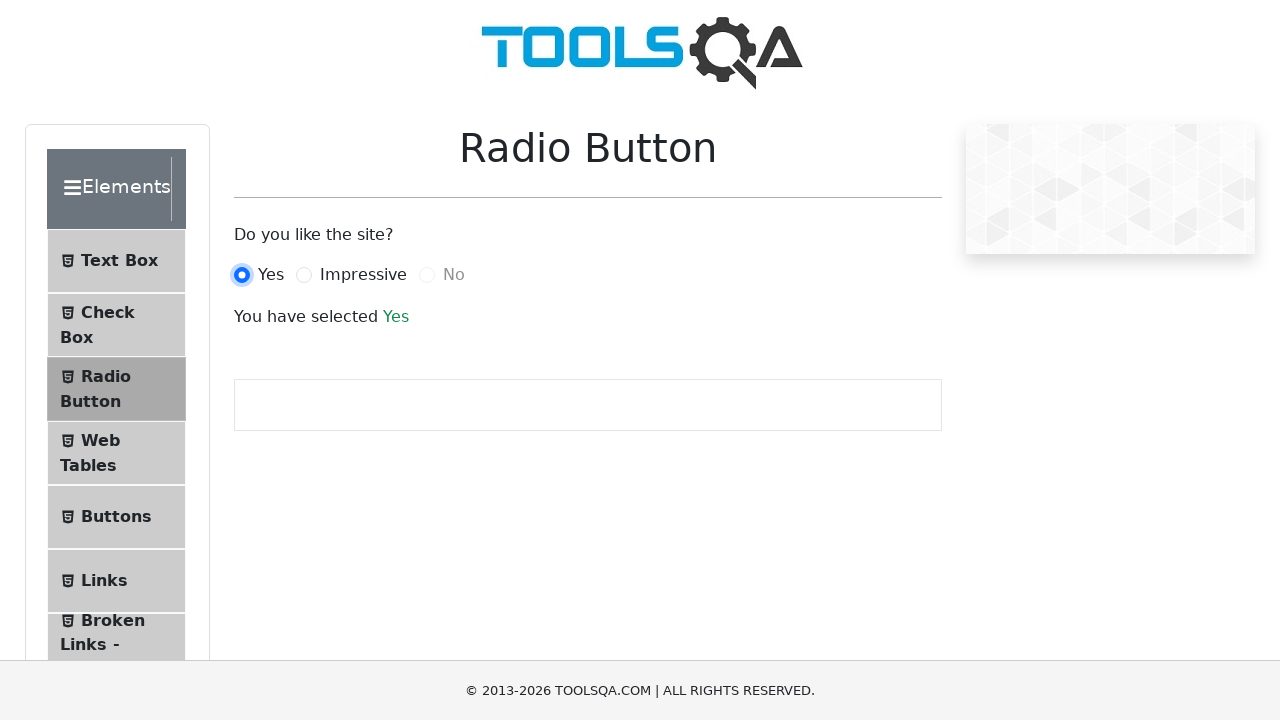

Located 'Yes' radio button element
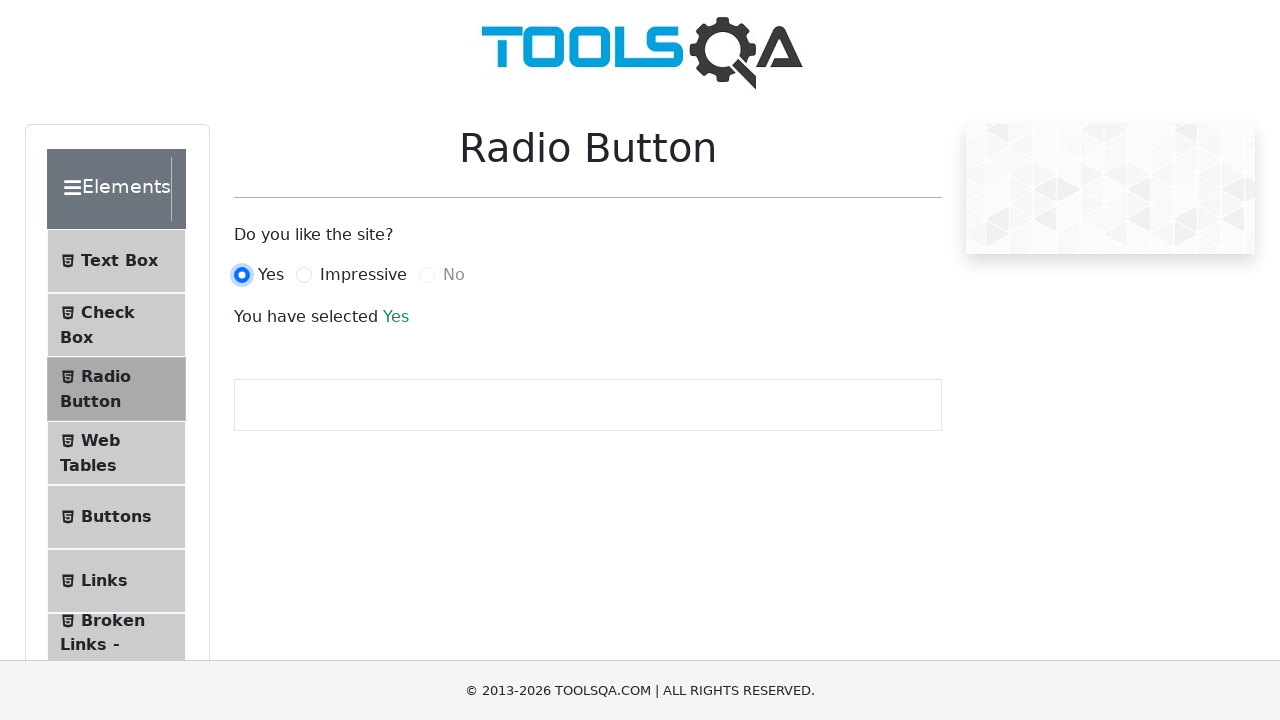

Verified 'Yes' radio button is checked
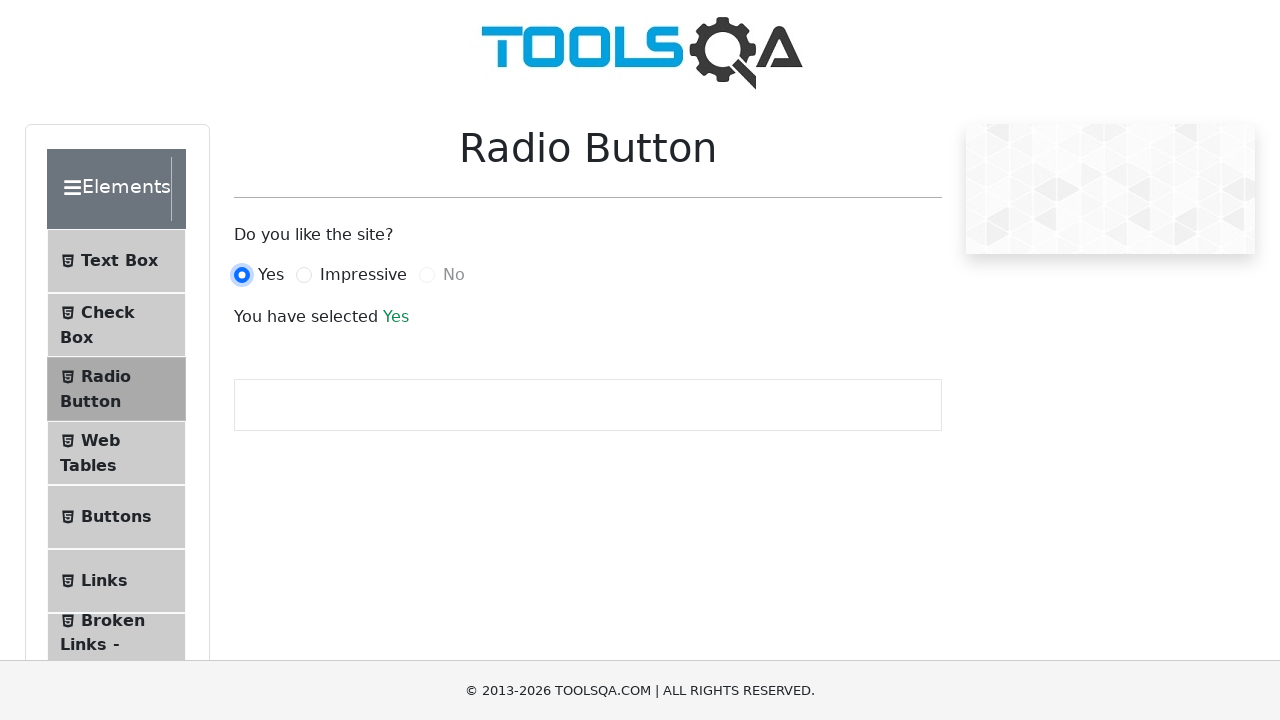

Clicked 'Impressive' radio button at (363, 275) on label[for='impressiveRadio']
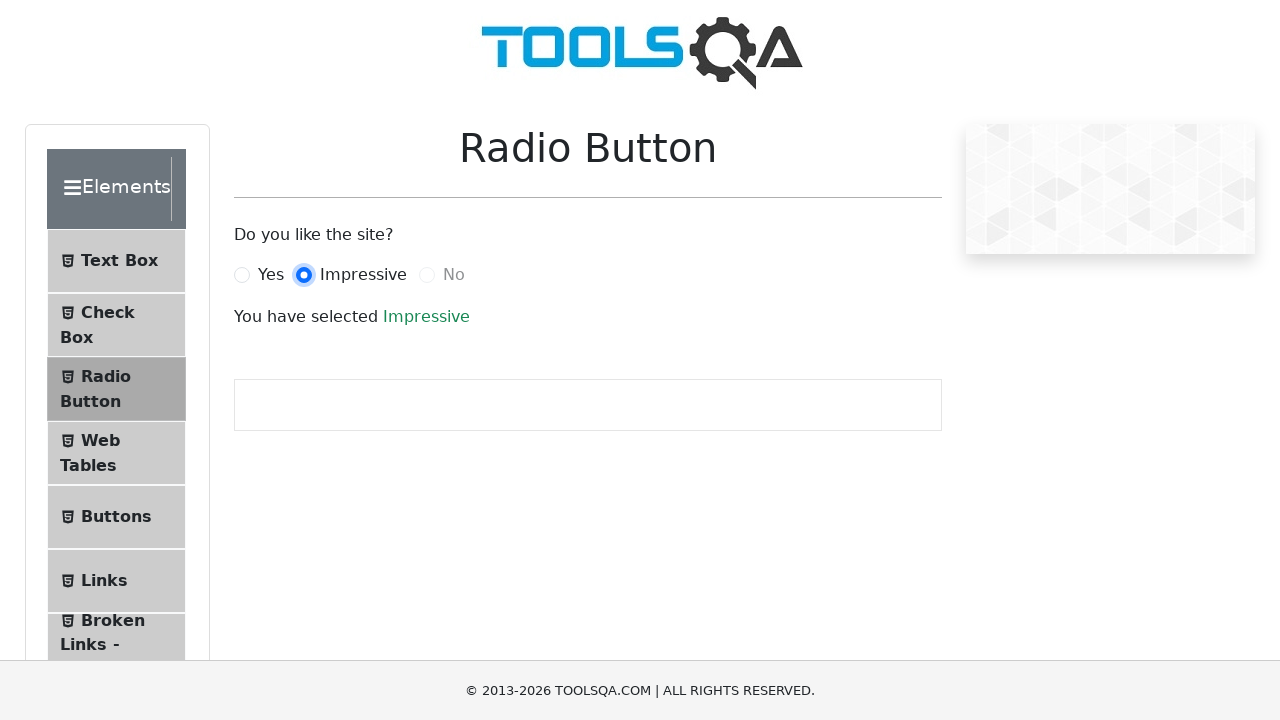

Located 'Impressive' radio button element
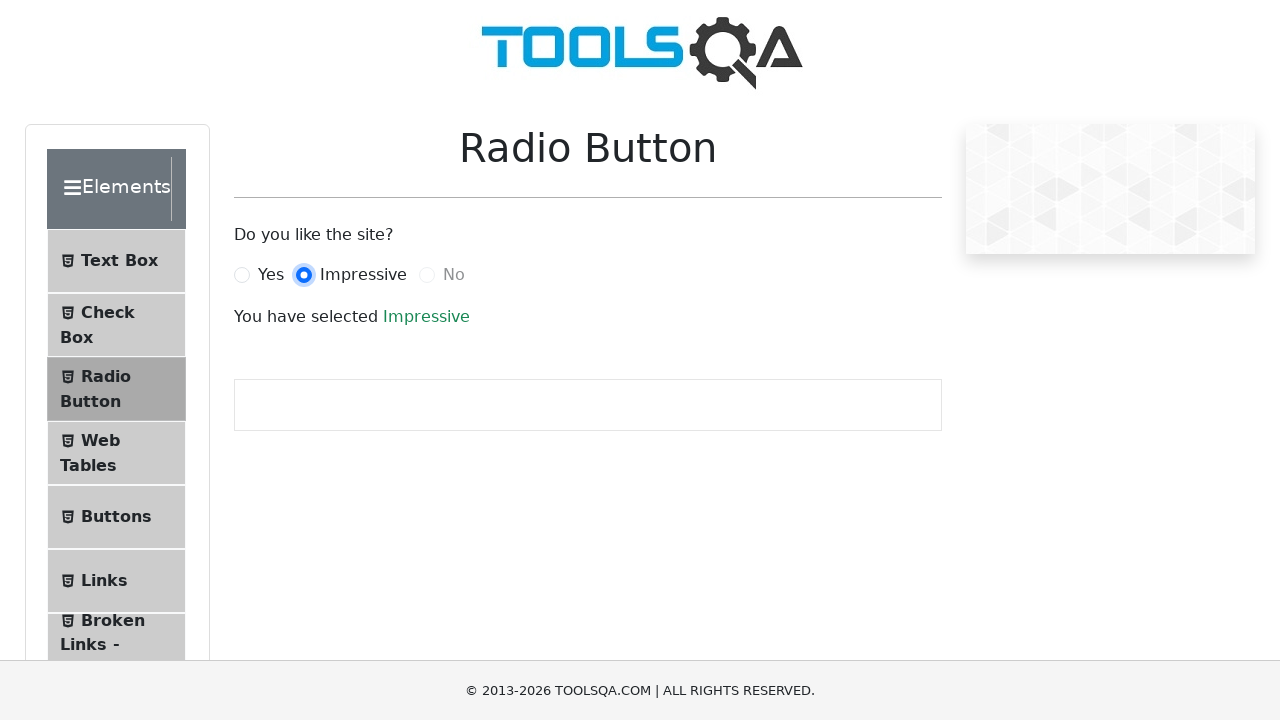

Verified 'Impressive' radio button is checked
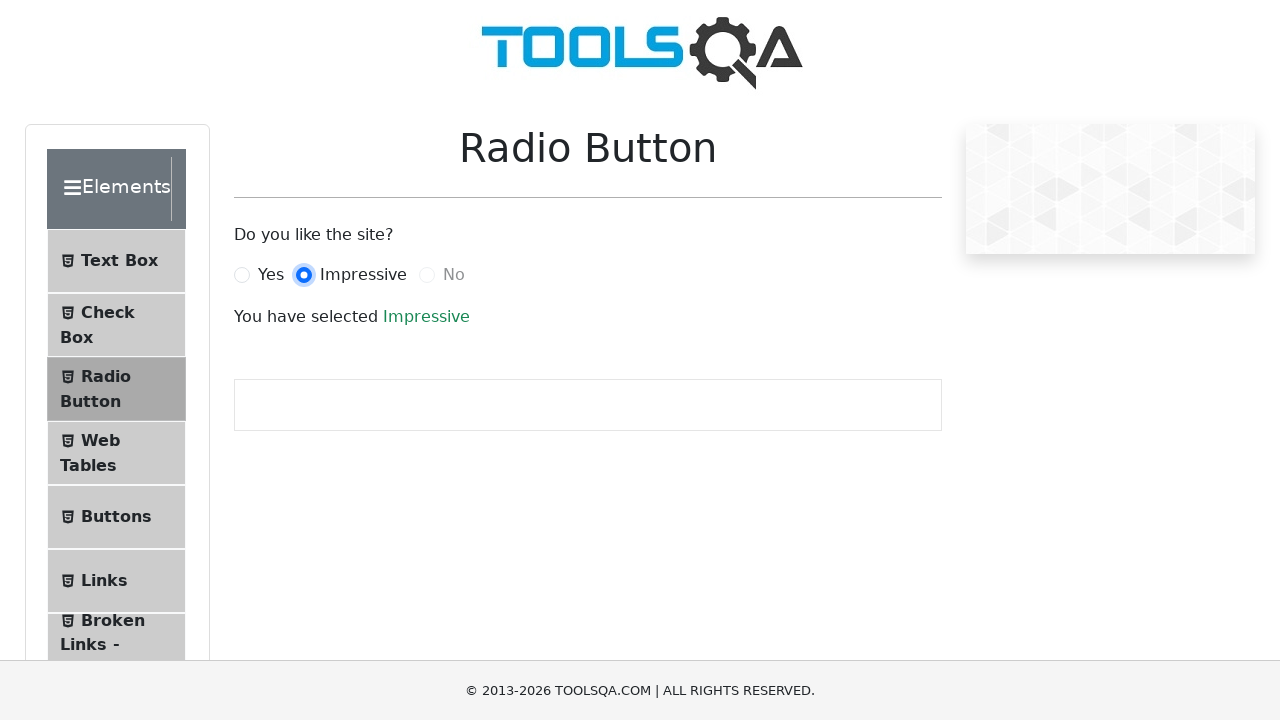

Attempted to click 'No' radio button with force=True at (454, 275) on label[for='noRadio']
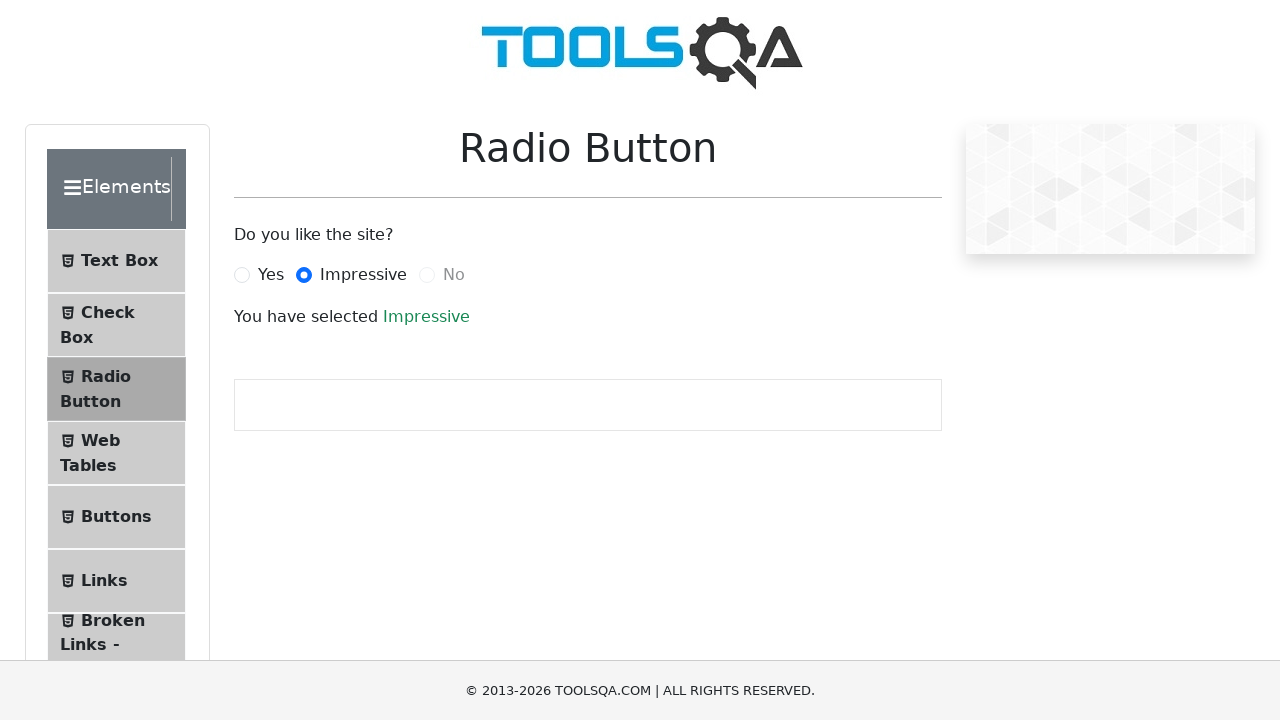

Located 'No' radio button element
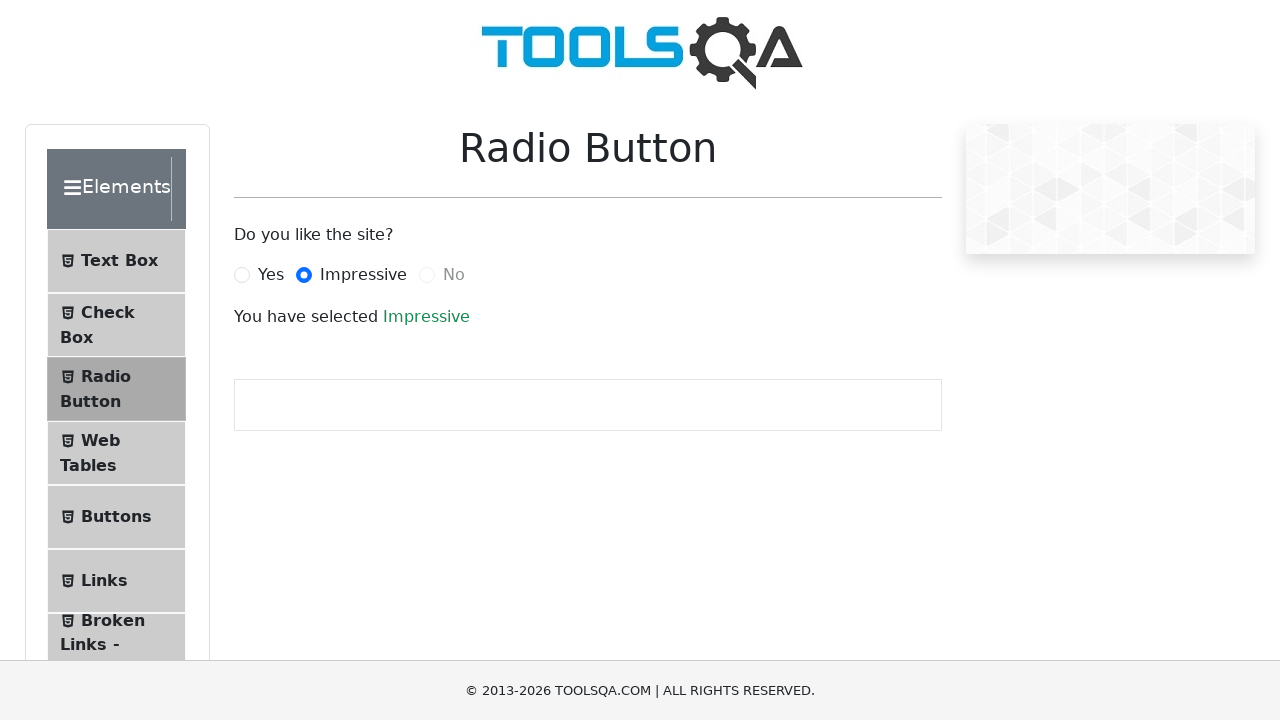

Verified final state of 'No' radio button
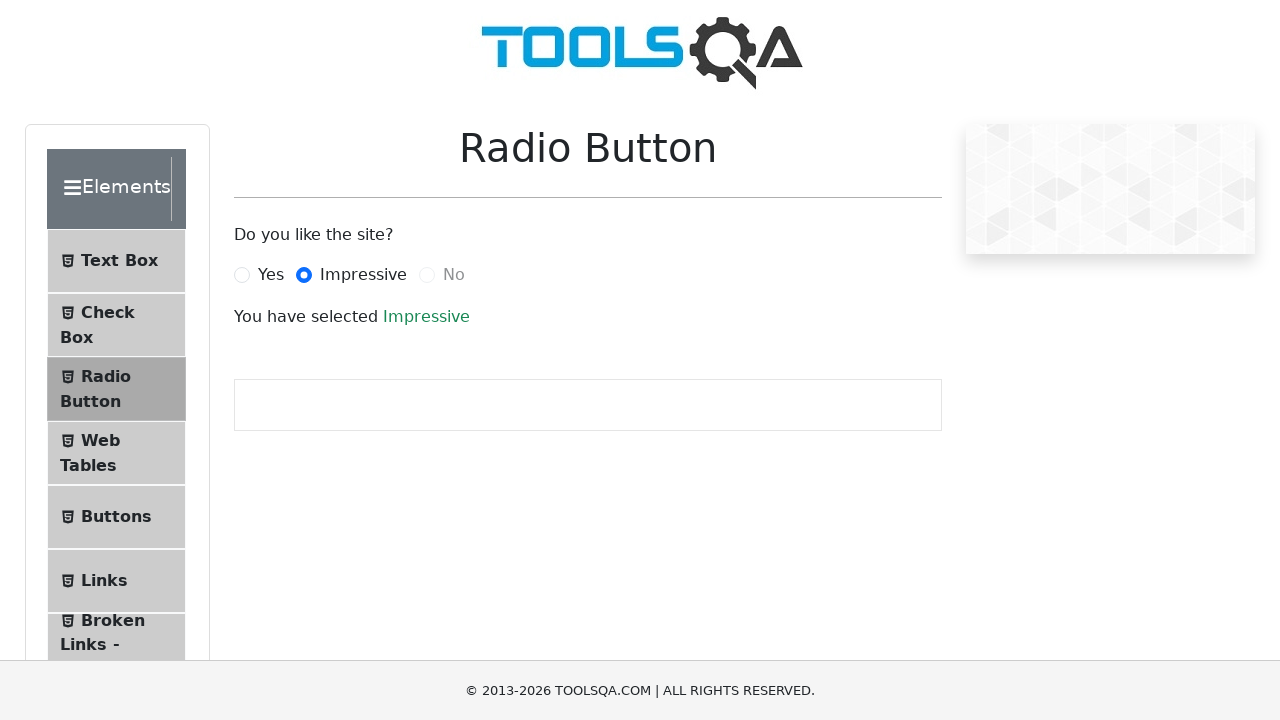

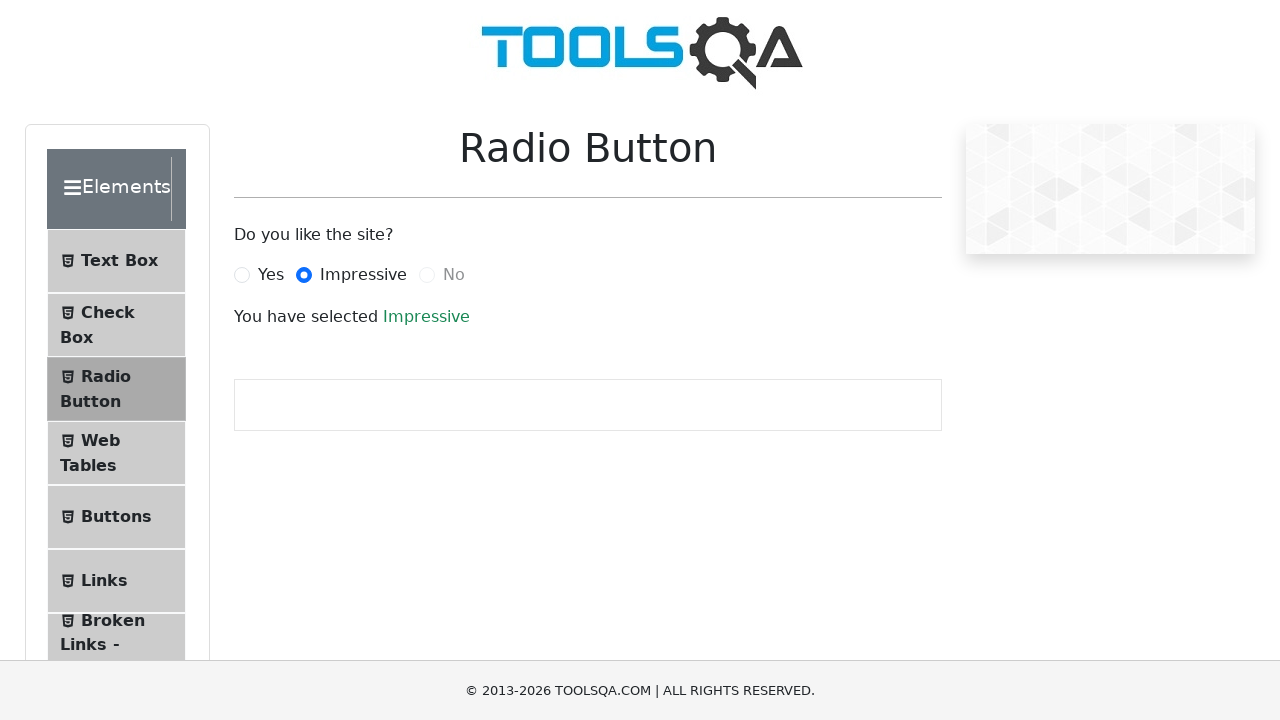